Tests entry ad modal by waiting for it to appear and then closing it

Starting URL: https://the-internet.herokuapp.com/entry_ad

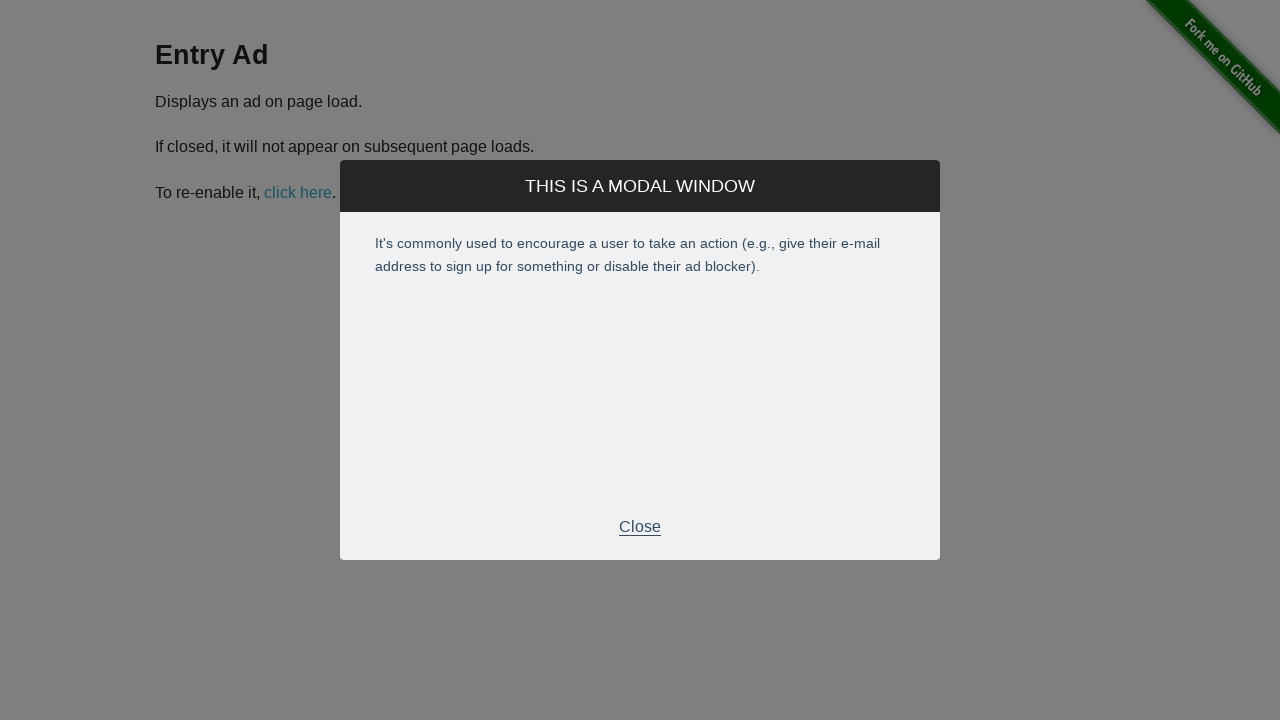

Entry ad modal appeared and element selector loaded
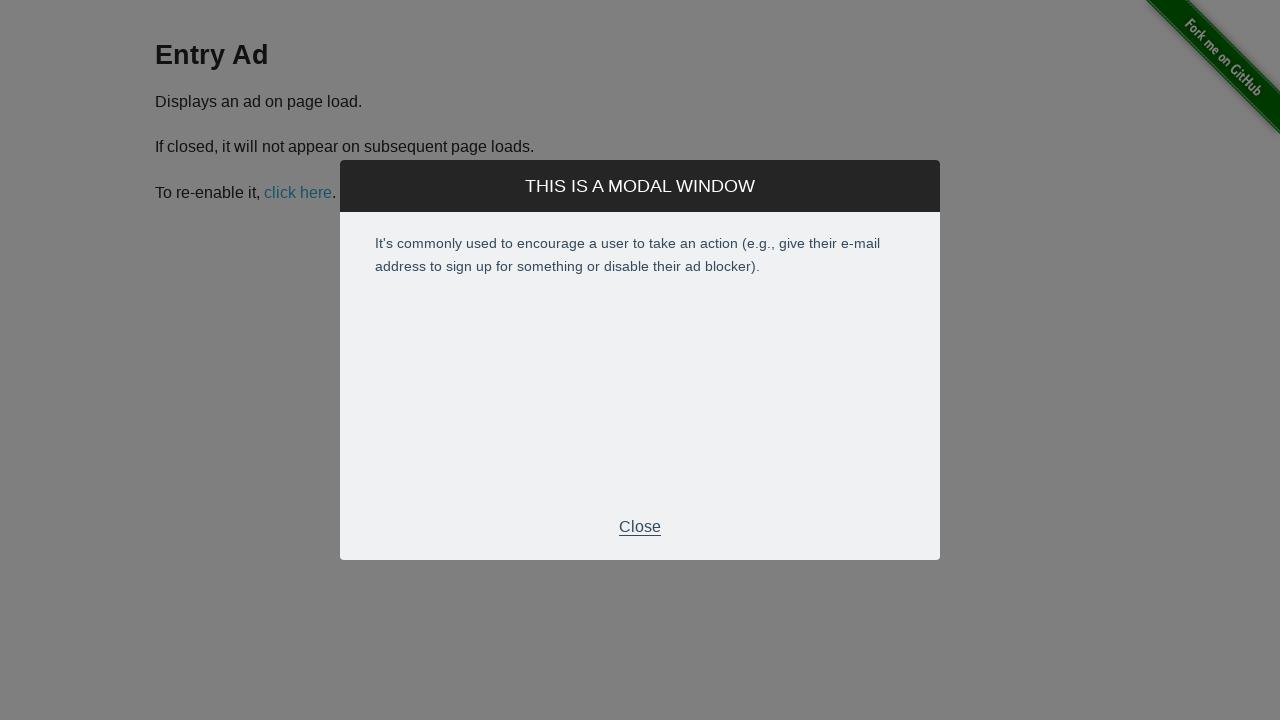

Clicked to close the entry ad modal at (640, 527) on xpath=//*[@id="modal"]/div[2]/div[3]/p
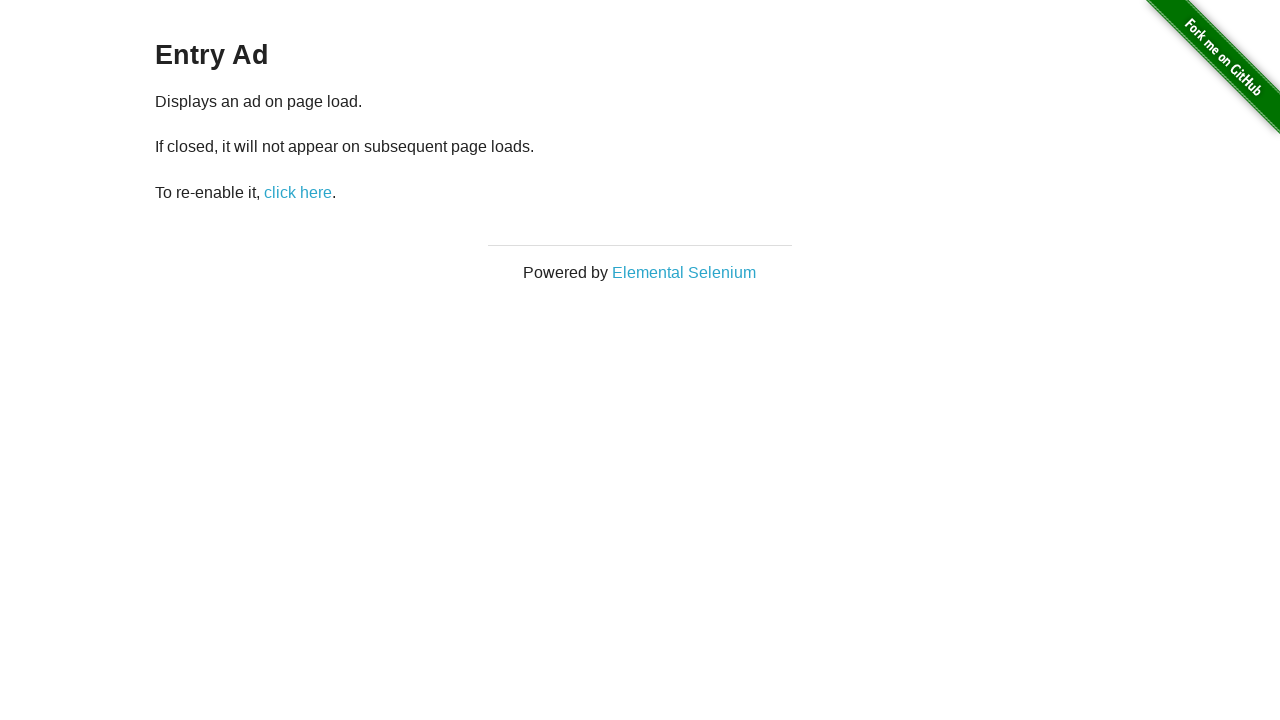

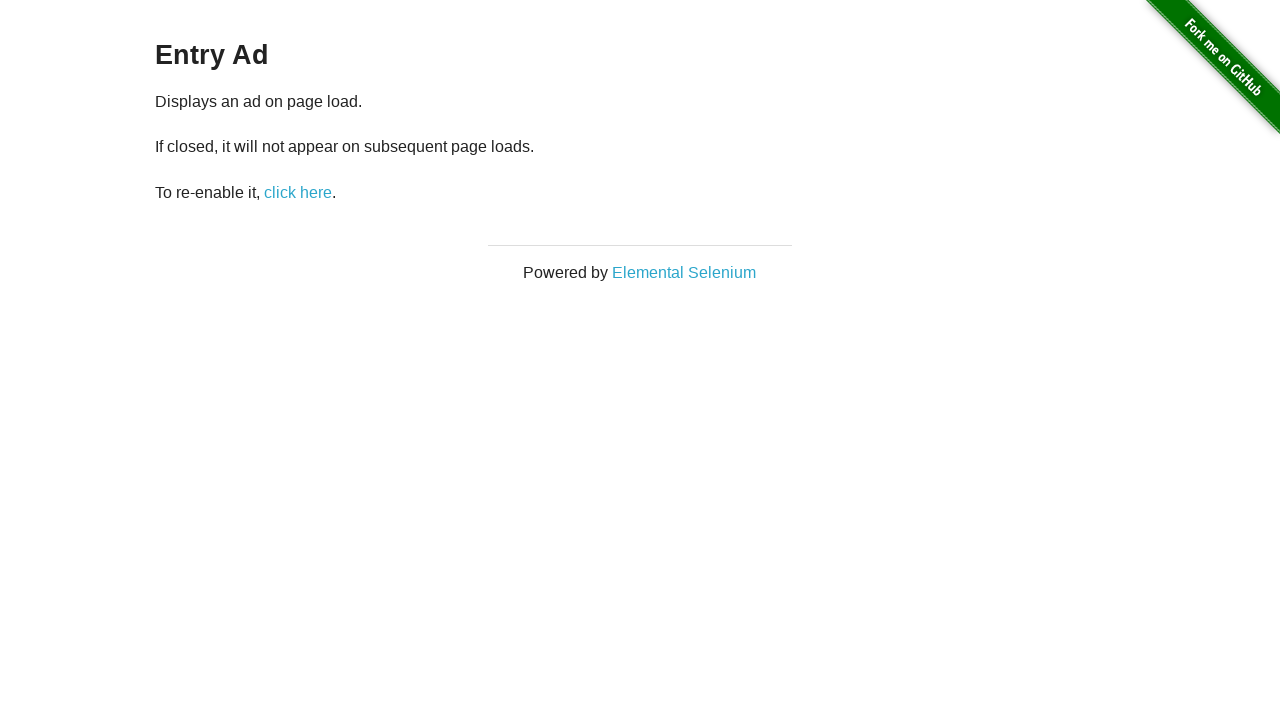